Tests checkbox interaction by checking and then unchecking a "Reading" checkbox on a practice form

Starting URL: https://demoqa.com/automation-practice-form

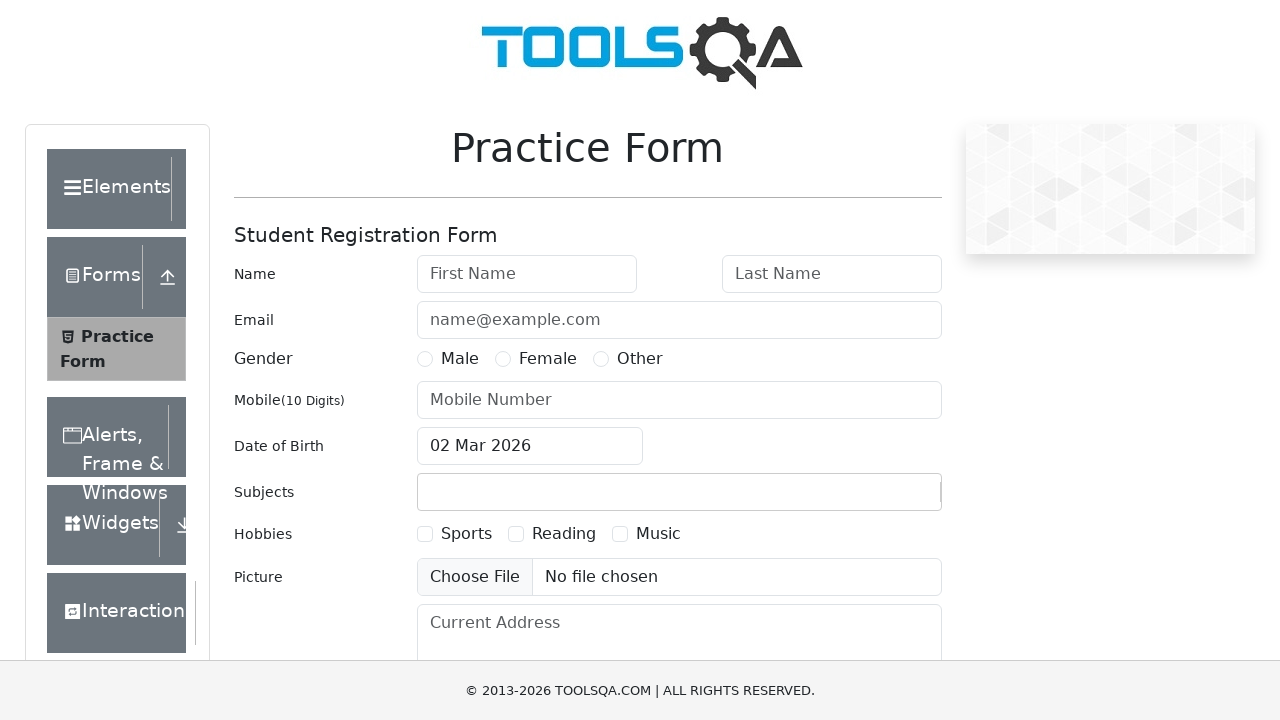

Checked the 'Reading' checkbox at (564, 534) on internal:text="Reading"i
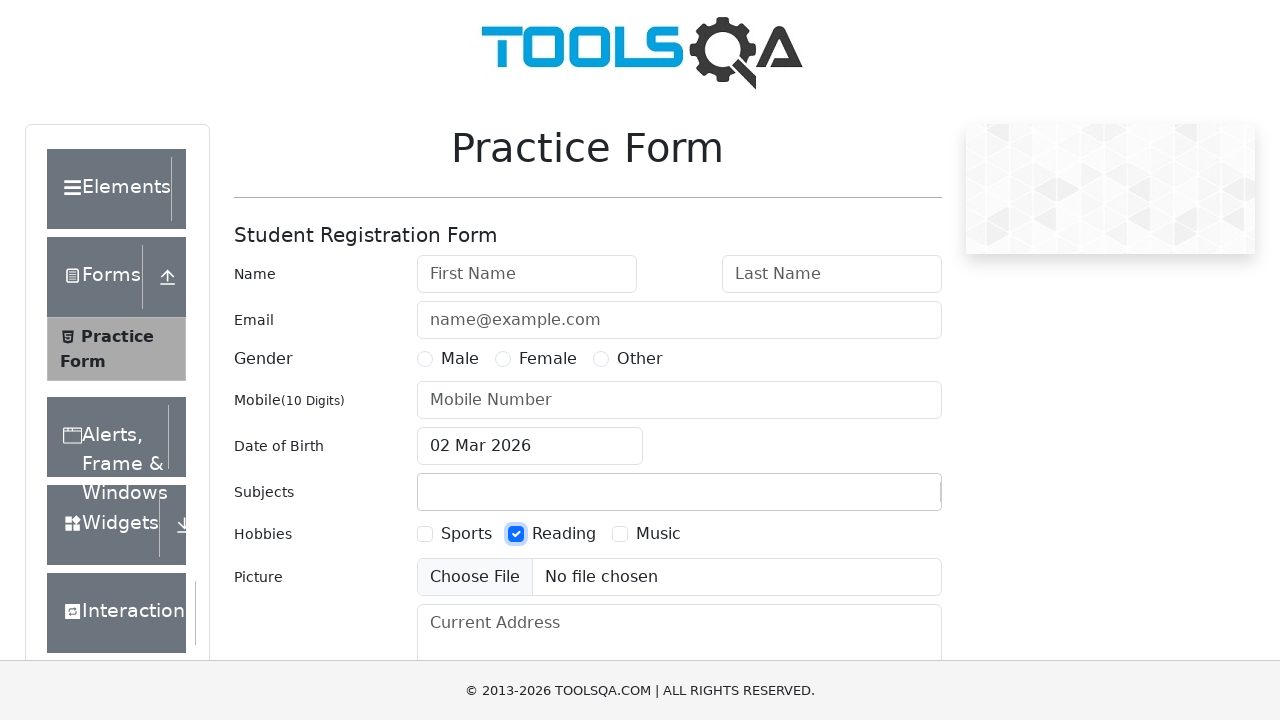

Unchecked the 'Reading' checkbox at (564, 534) on internal:text="Reading"i
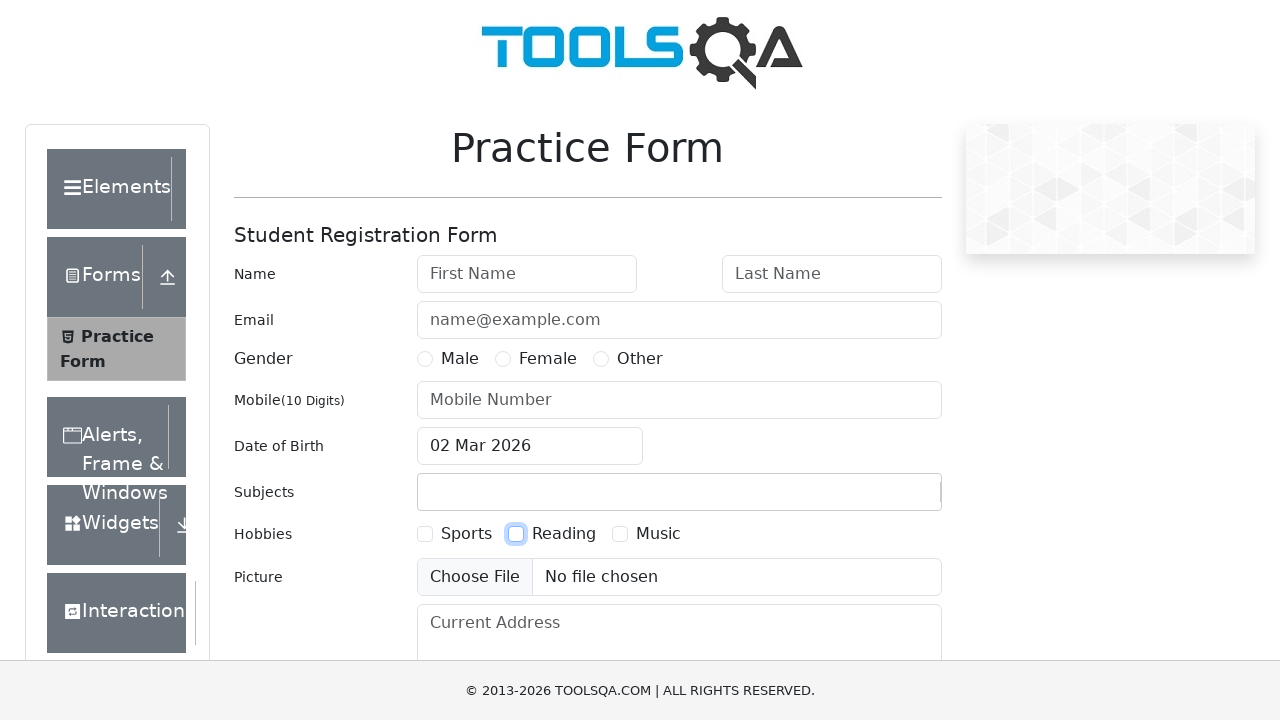

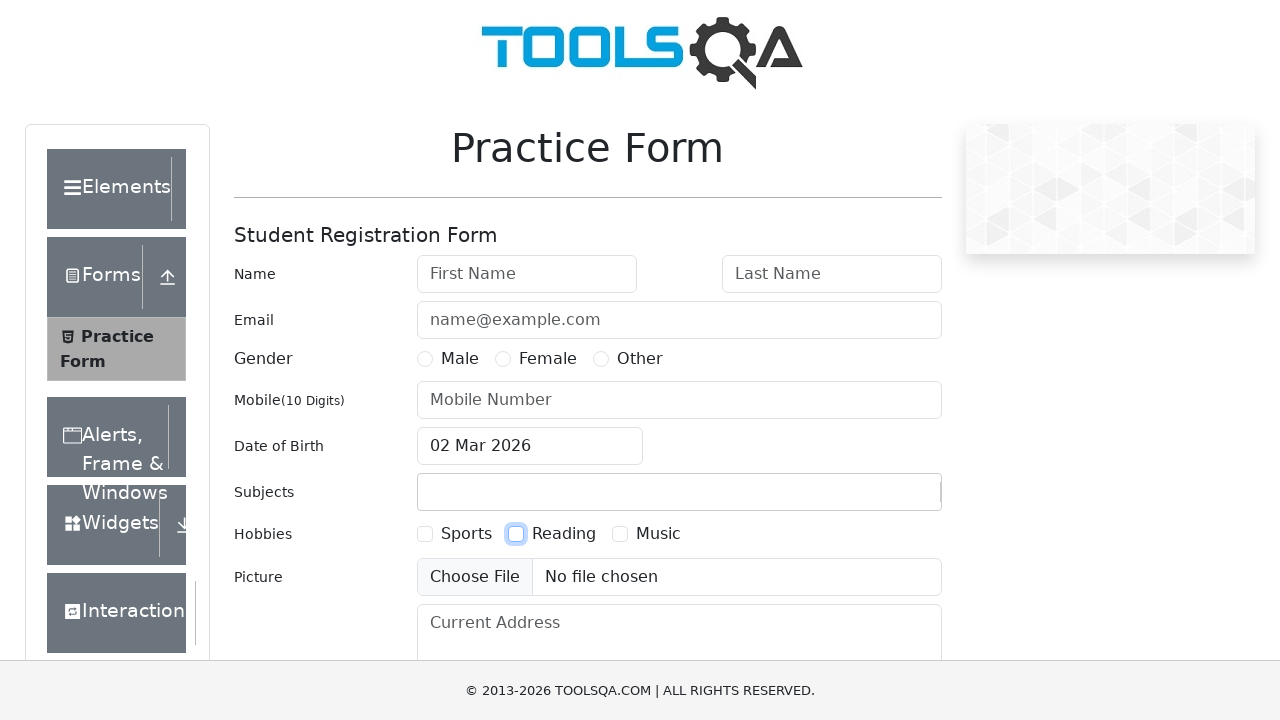